Tests dynamic dropdown/autocomplete functionality by typing random characters and selecting from suggestions

Starting URL: https://codenboxautomationlab.com/practice/

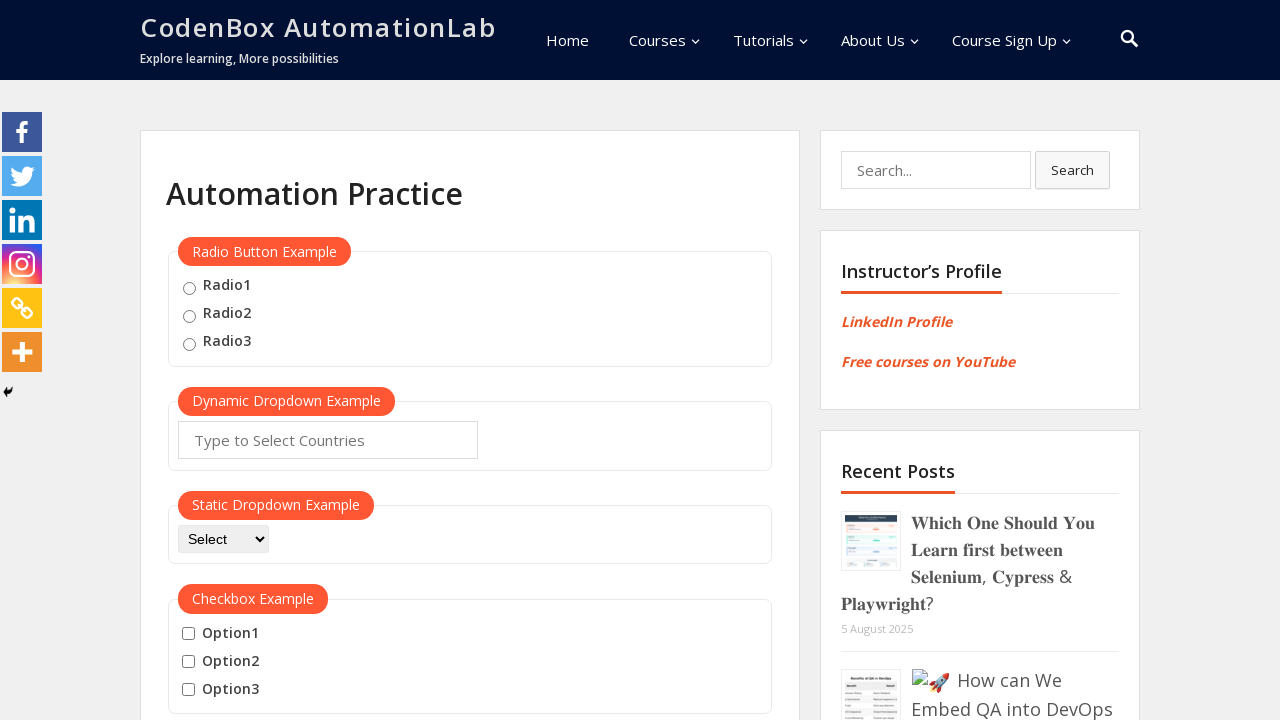

Filled autocomplete field with random text 'St' on #autocomplete
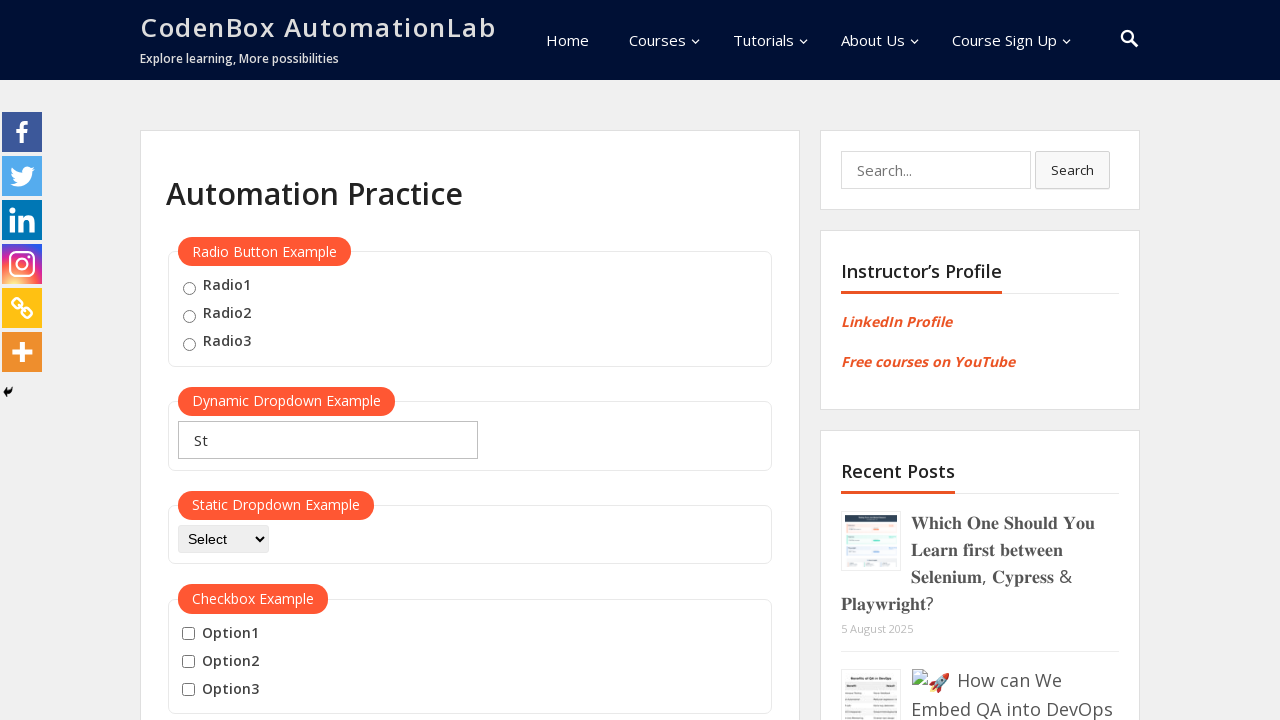

Pressed ArrowDown to navigate dropdown suggestions
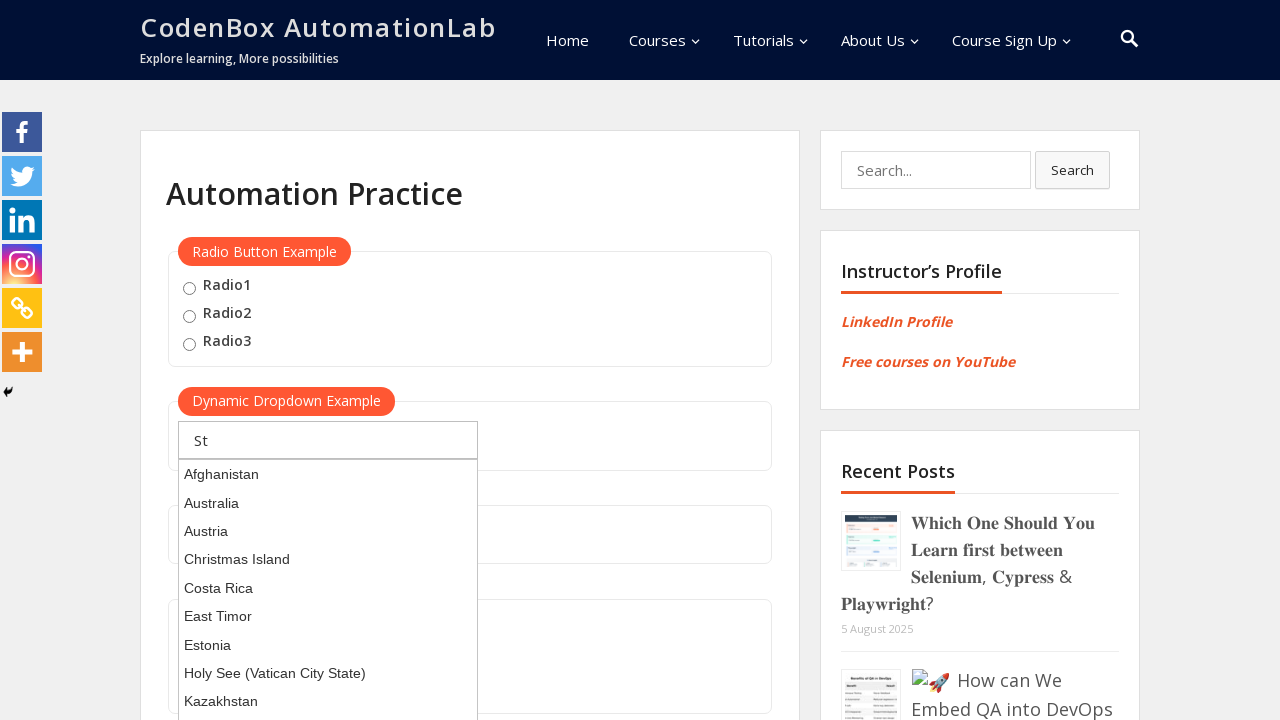

Pressed Enter to select the highlighted suggestion
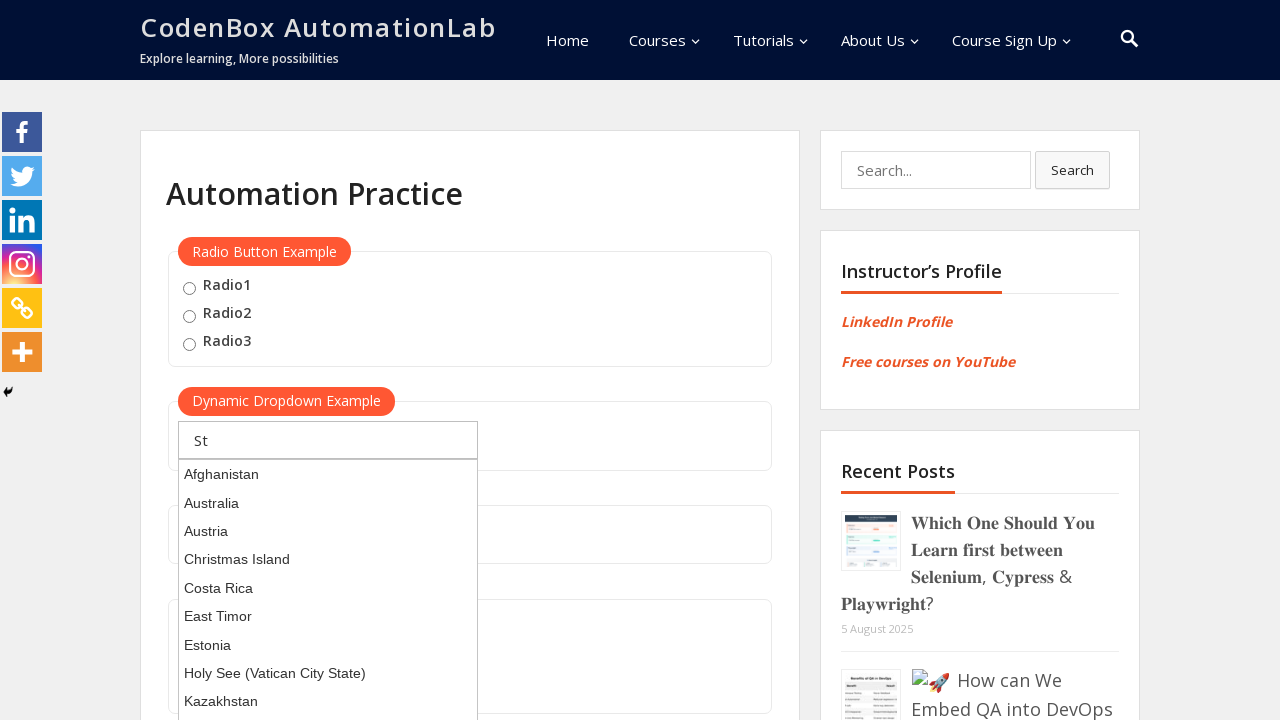

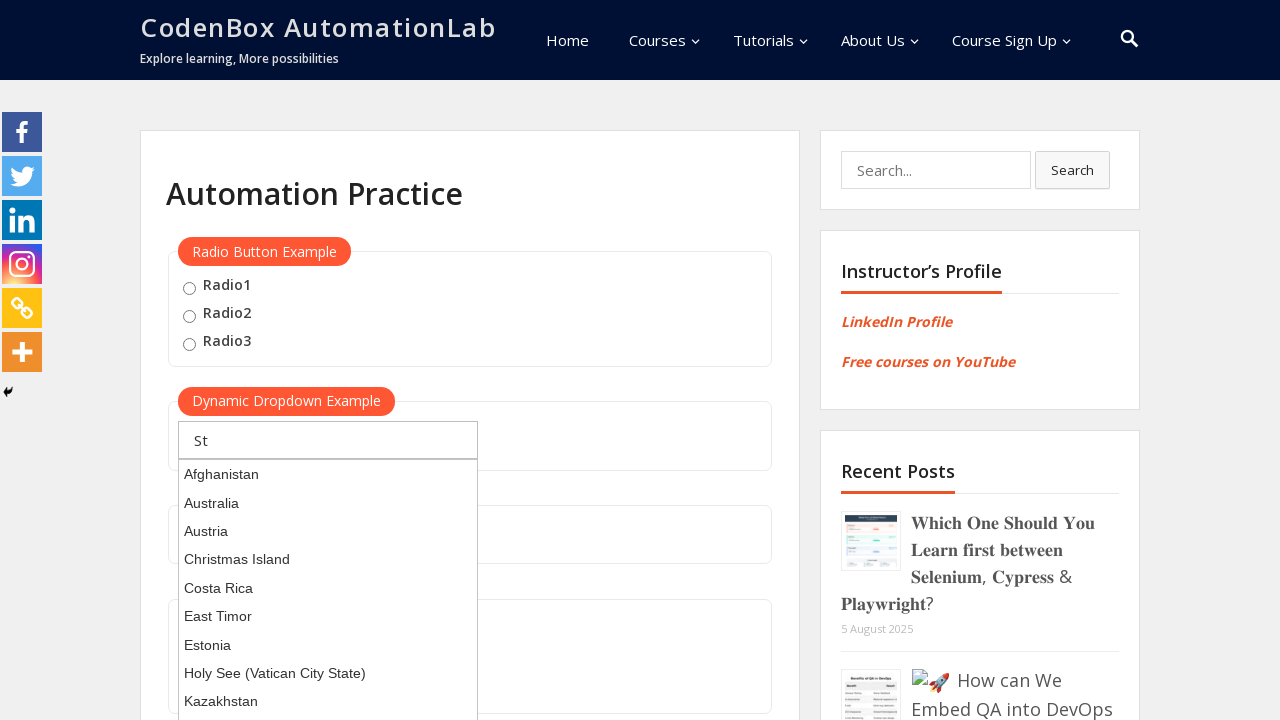